Tests an input validation form by filling in first name, last name, age fields, and selecting a country from a dropdown on a public test page.

Starting URL: https://testpages.eviltester.com/styled/validation/input-validation.html

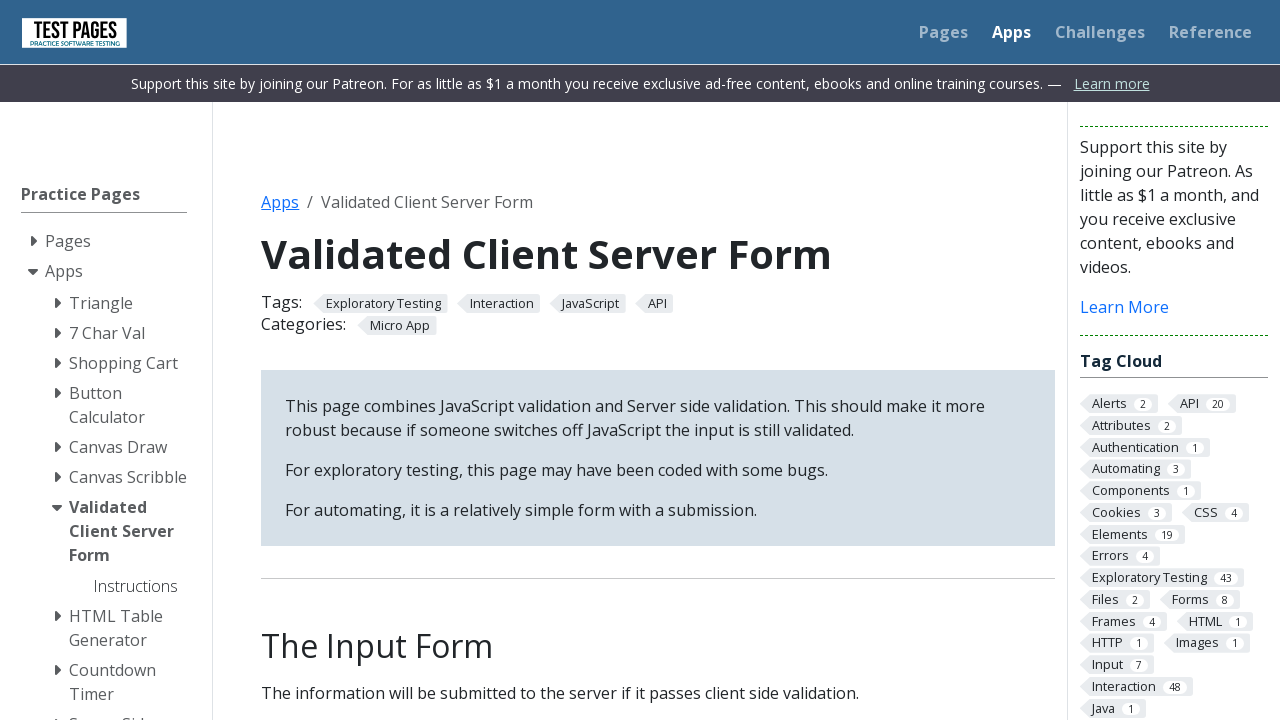

Filled first name field with 'Alex' on #firstname
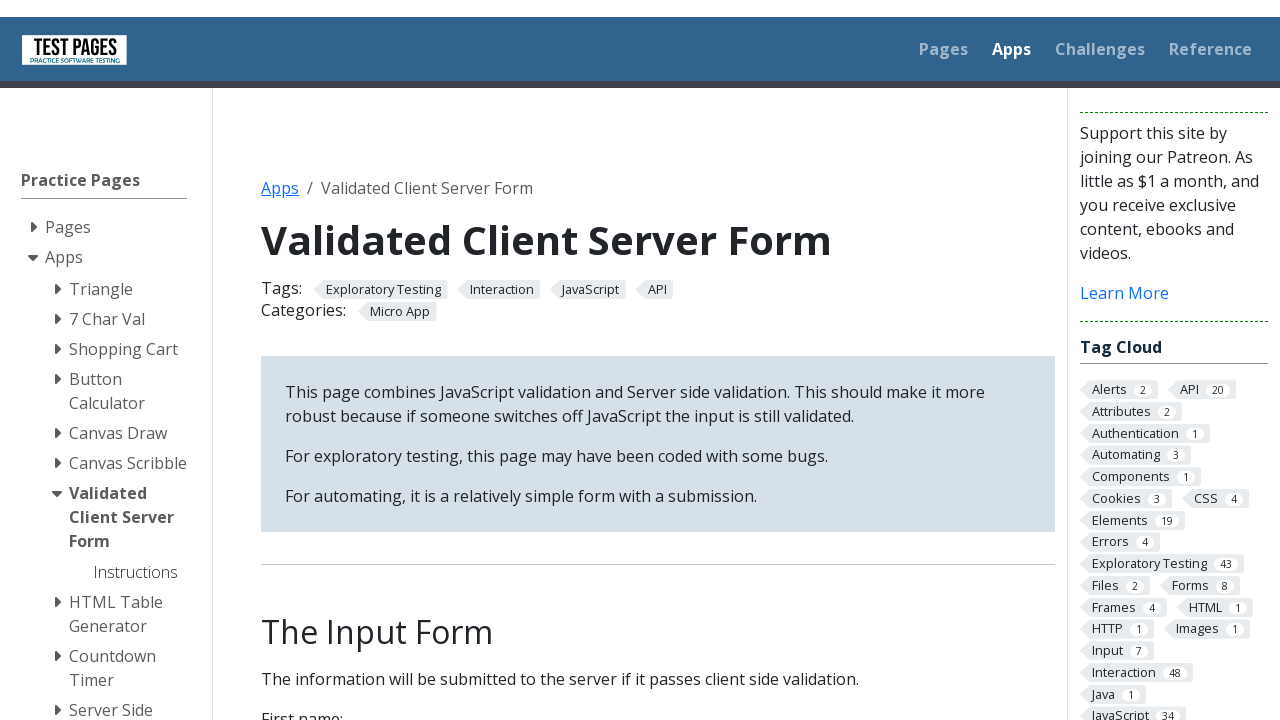

Filled last name field with 'Alii' on #surname
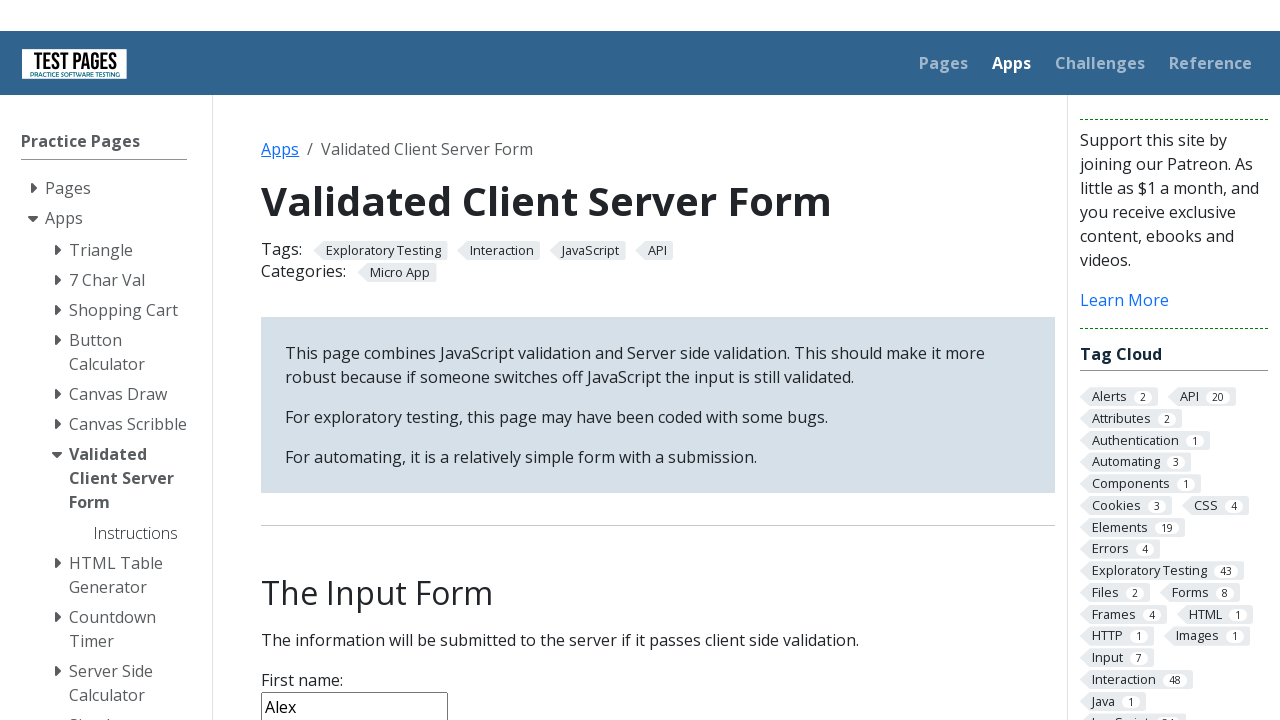

Filled age field with '33' on #age
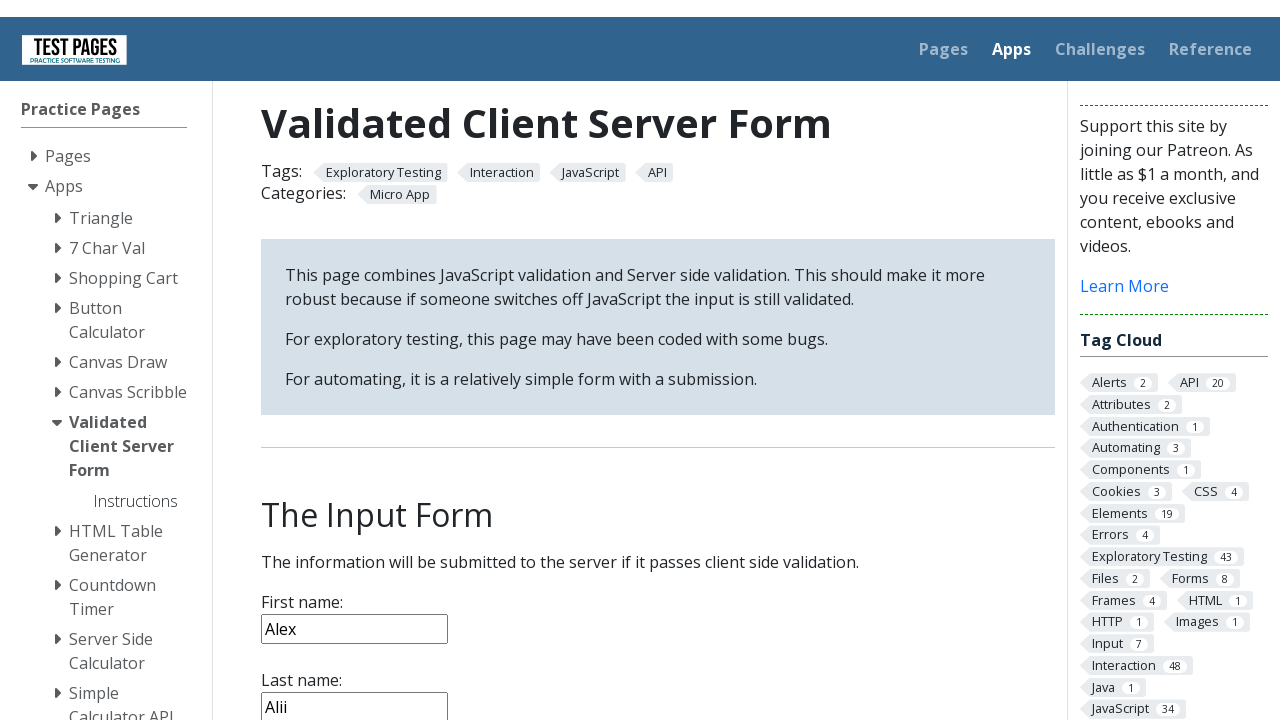

Selected country from dropdown by index 4 on #country
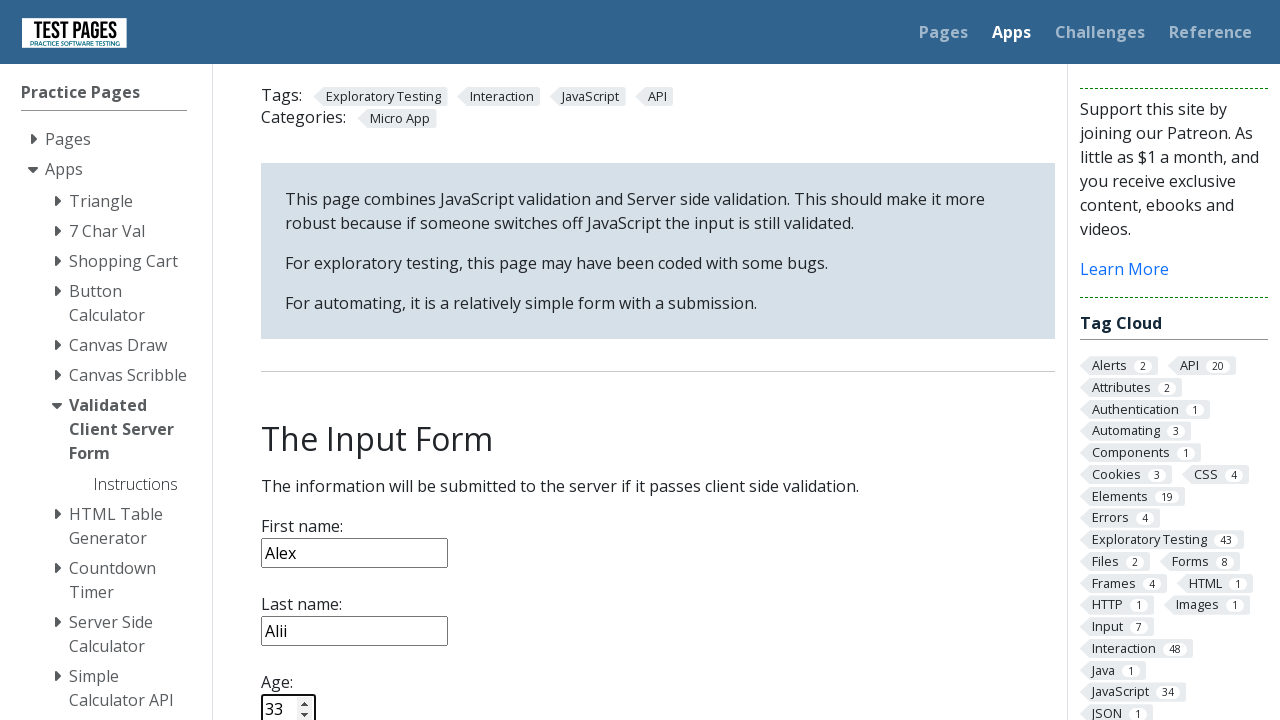

Waited 500ms for form to render
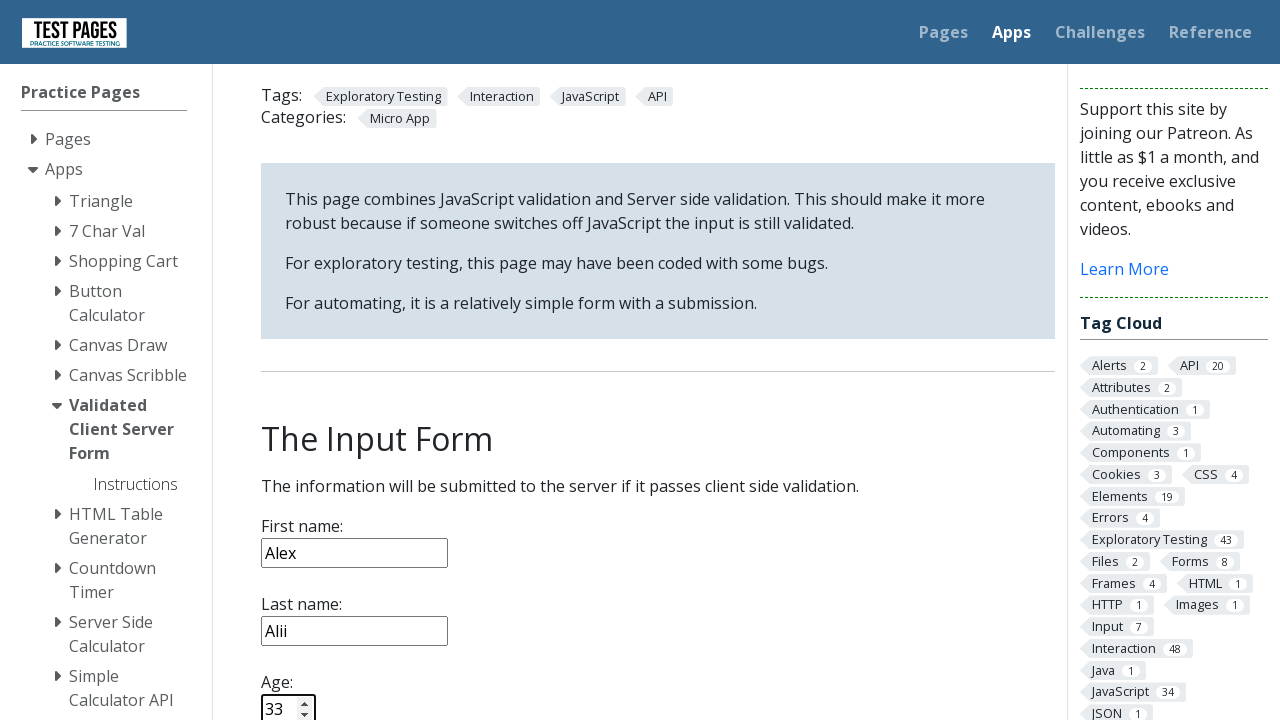

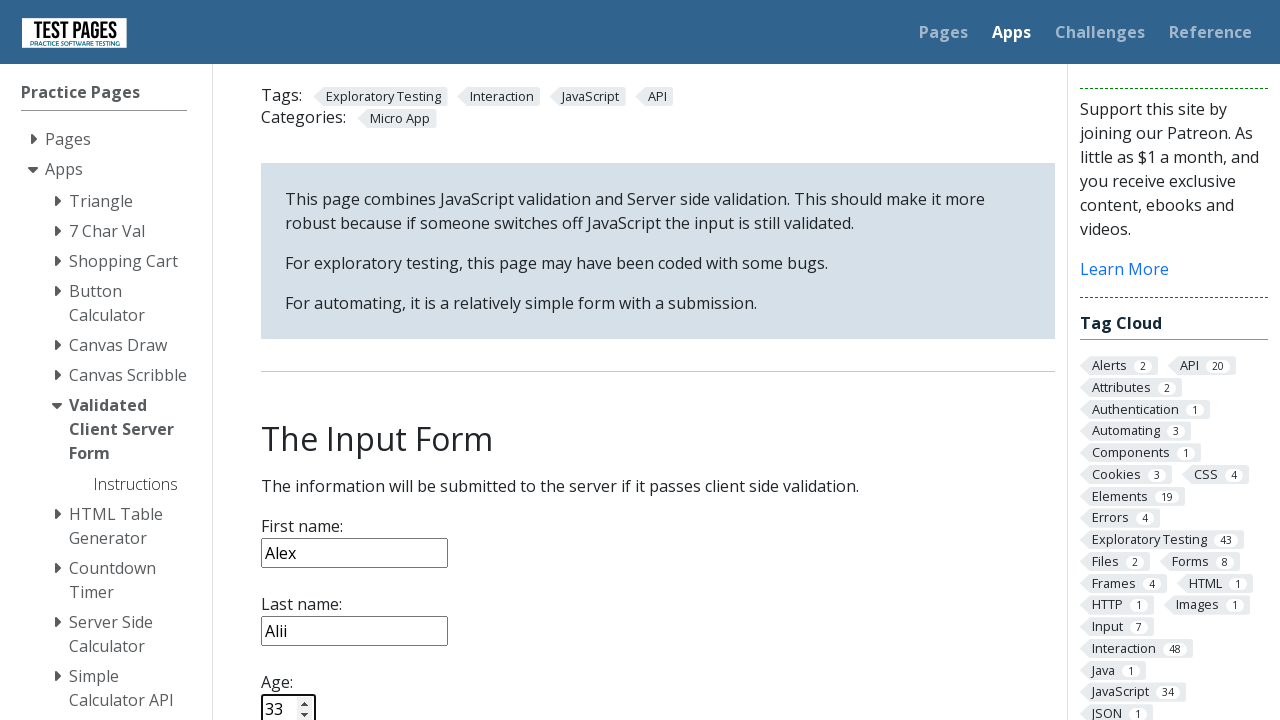